Tests window handling by clicking a link that opens a new window, switching to the new window, and verifying the title changes to "New Window"

Starting URL: https://practice.cydeo.com/windows

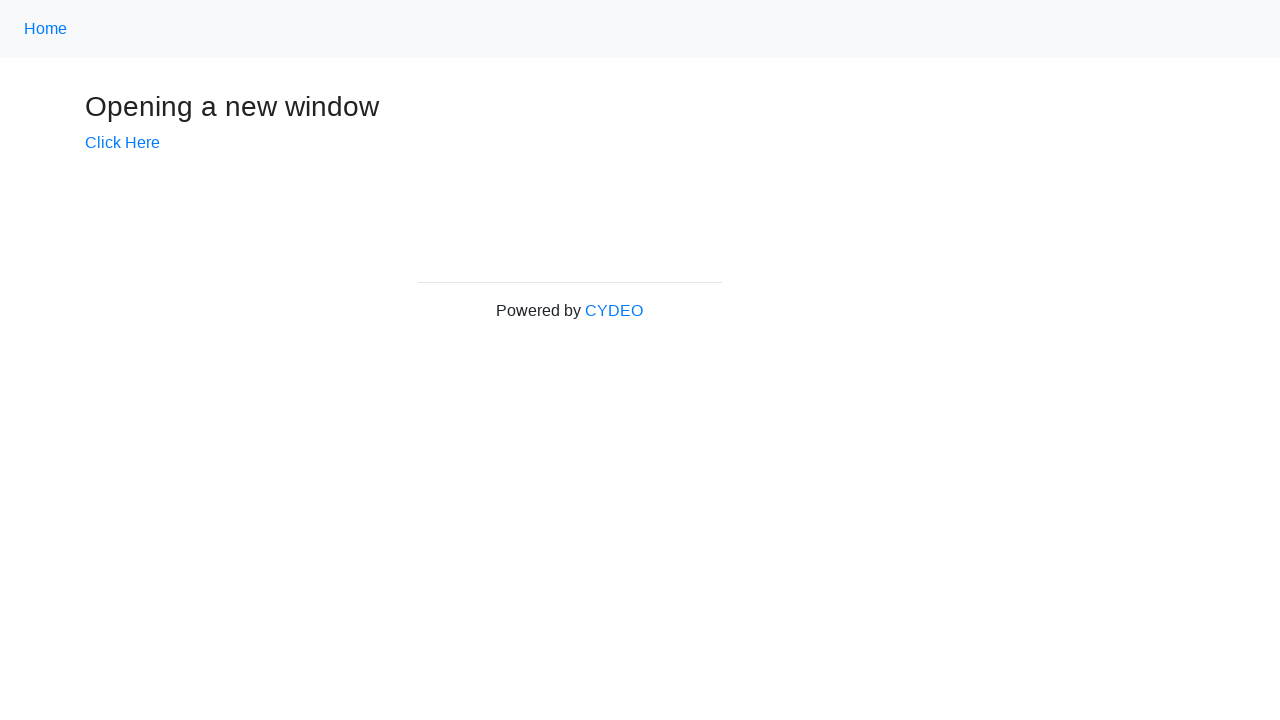

Verified initial page title is 'Windows'
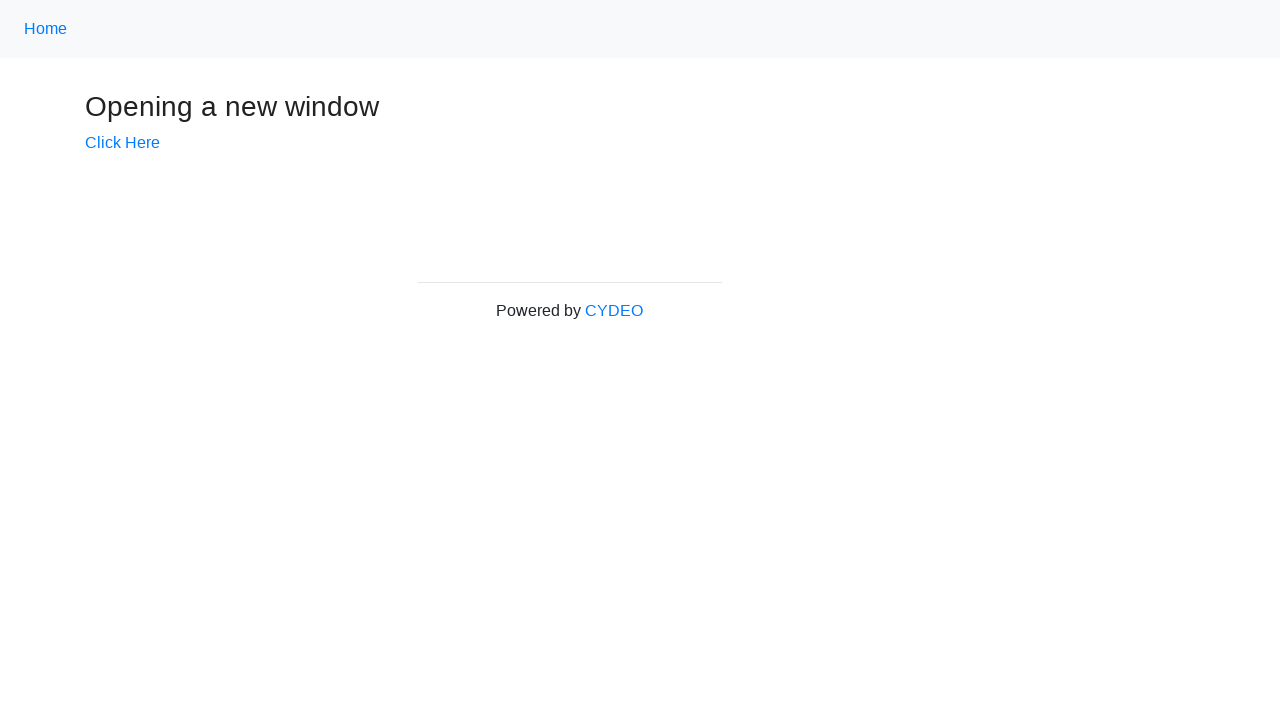

Stored main page reference
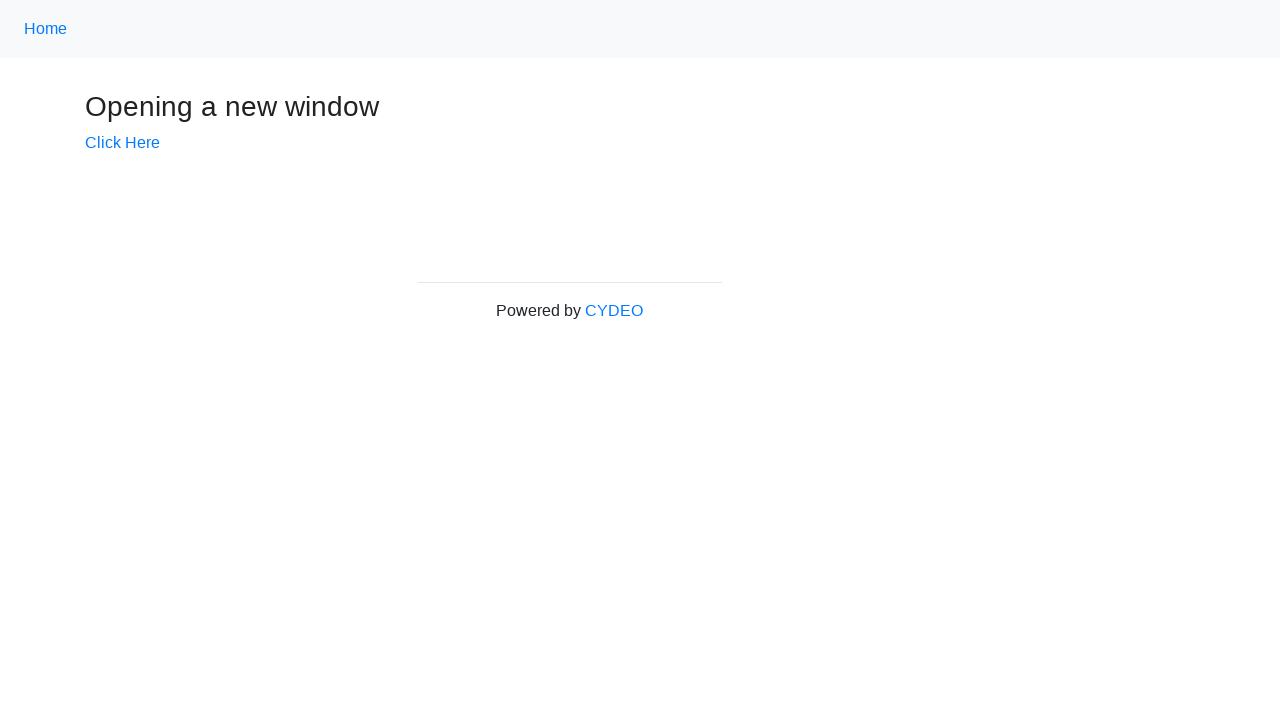

Clicked 'Click Here' link to open new window at (122, 143) on text=Click Here
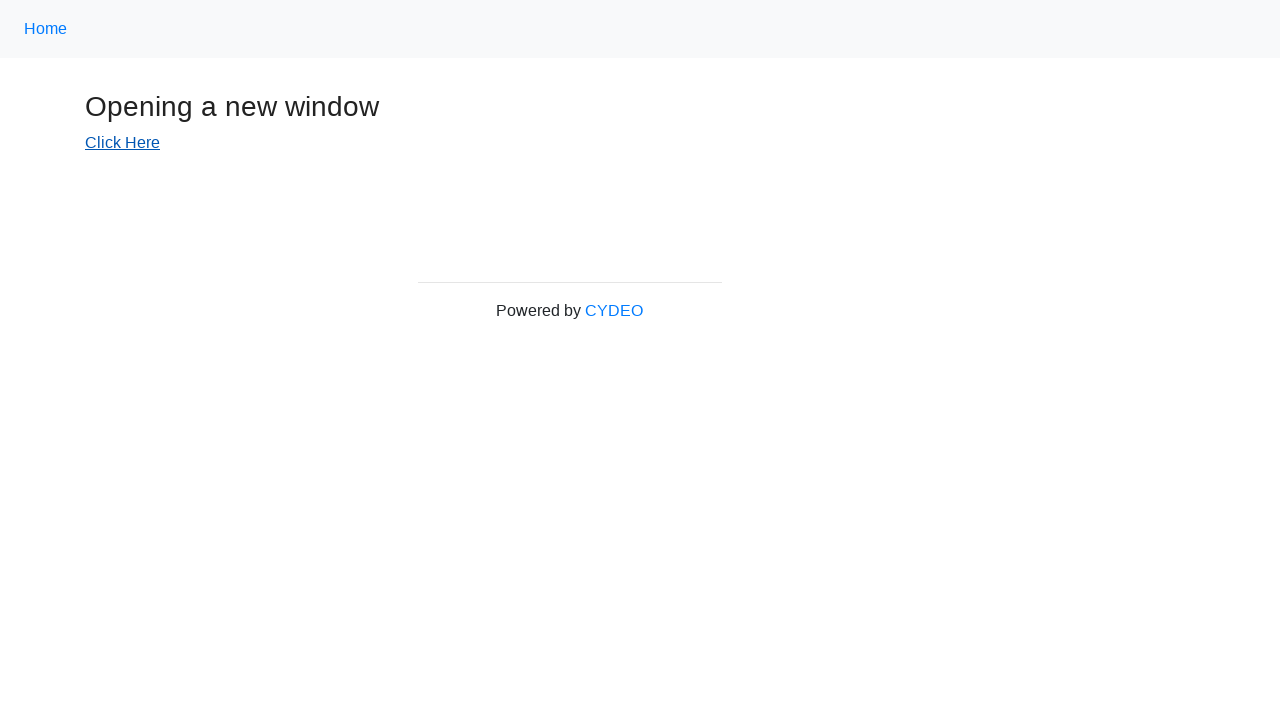

Captured new window/page reference
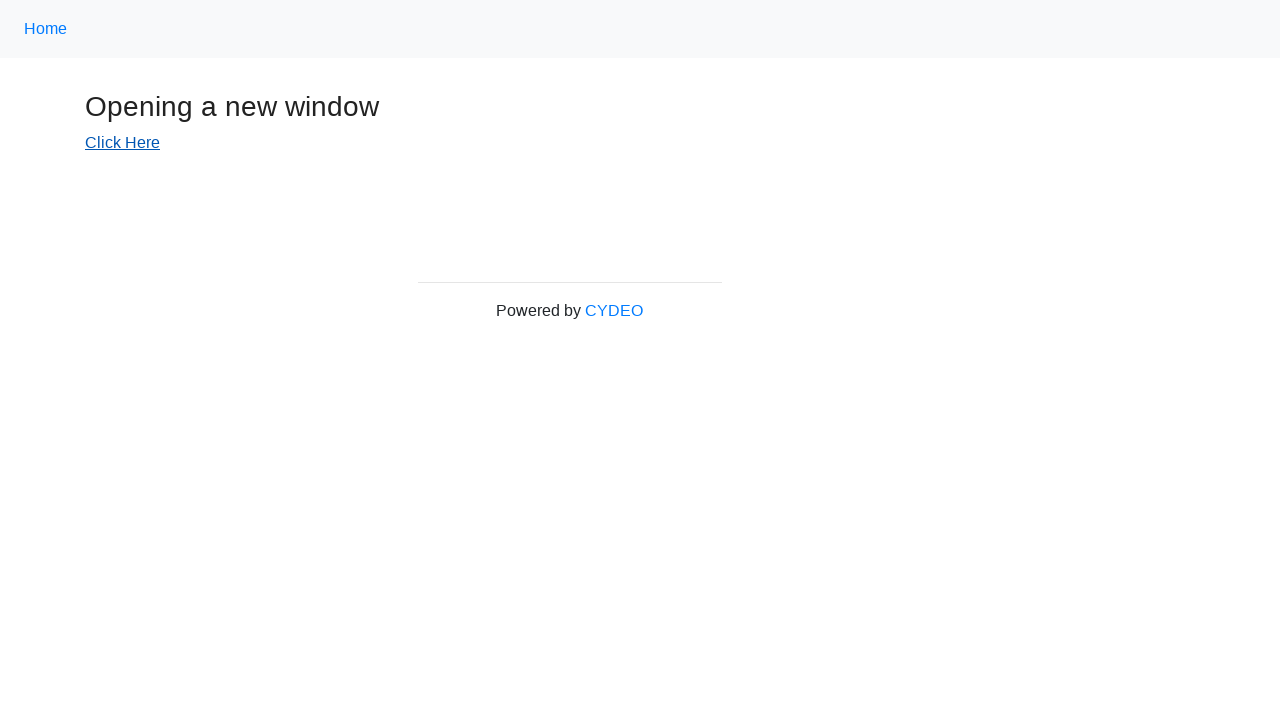

Waited for new page to fully load
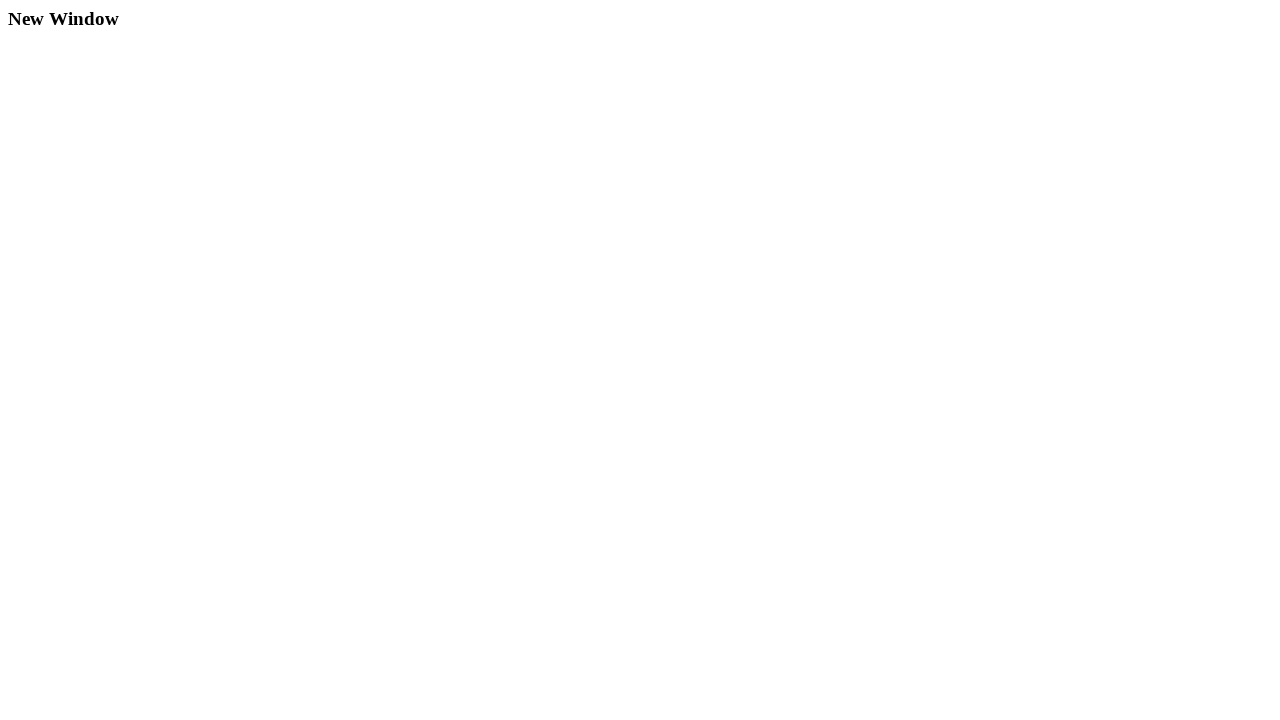

Verified new window title is 'New Window'
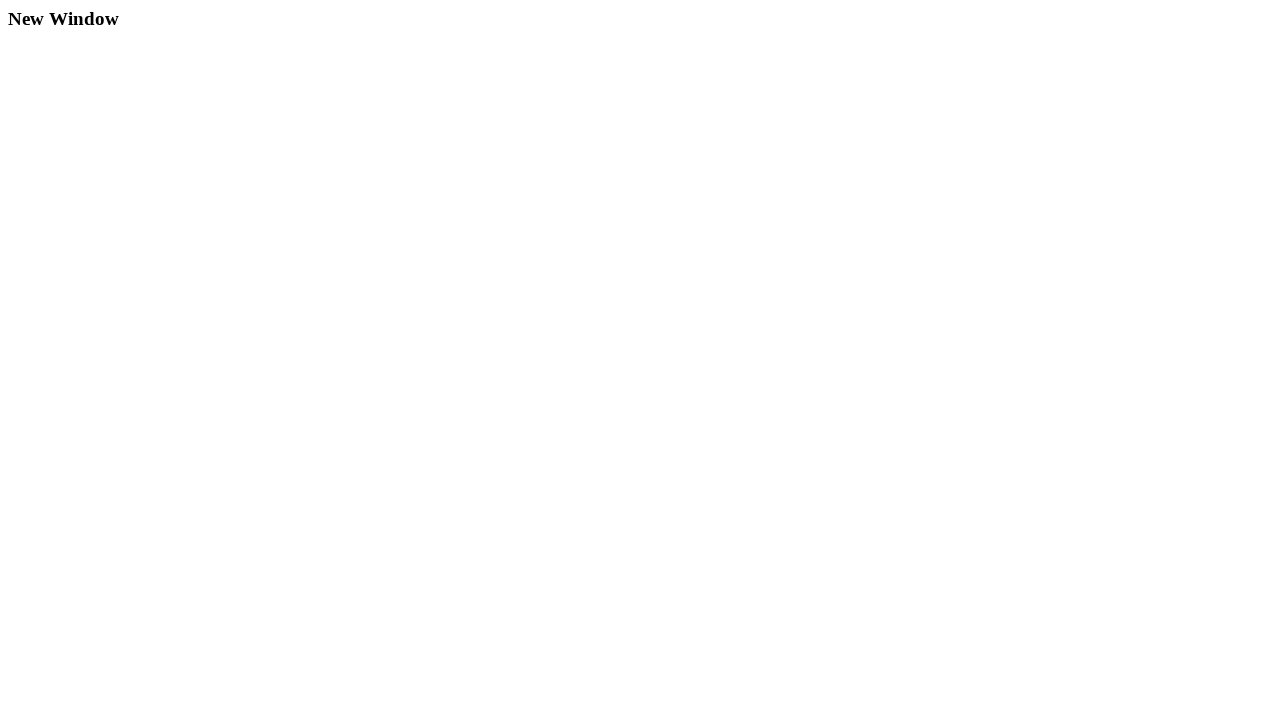

Switched focus back to main page
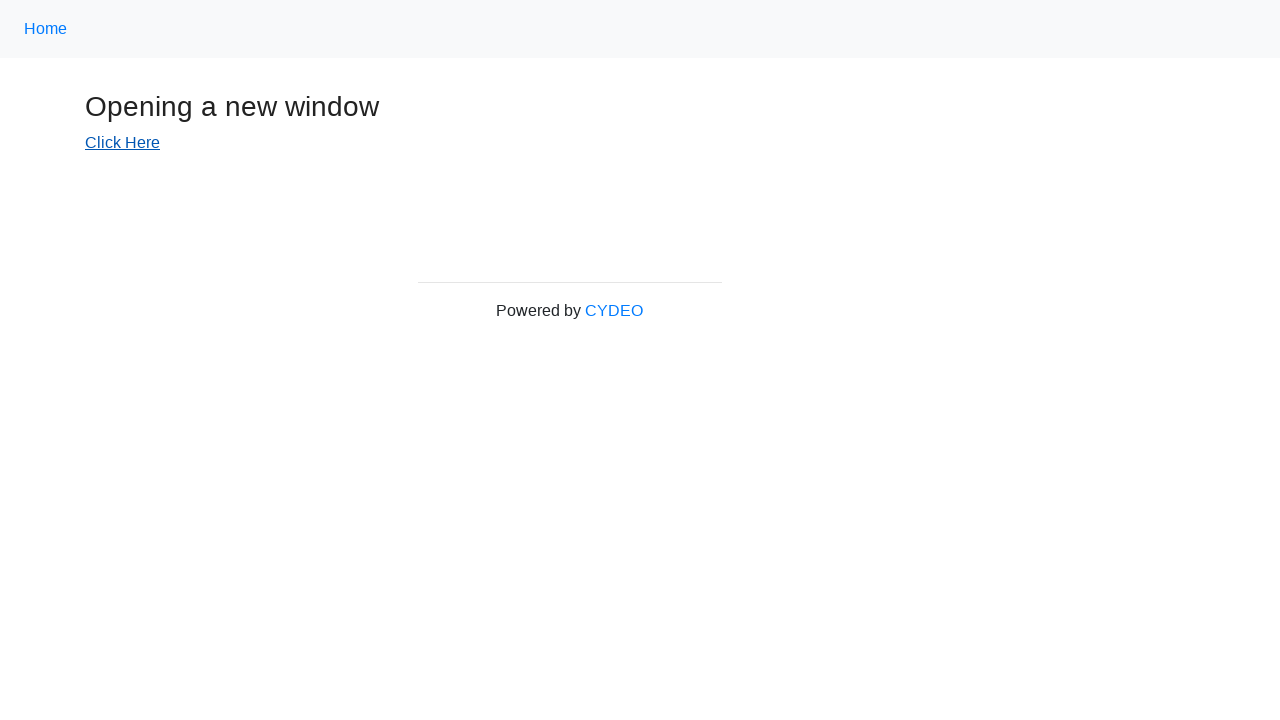

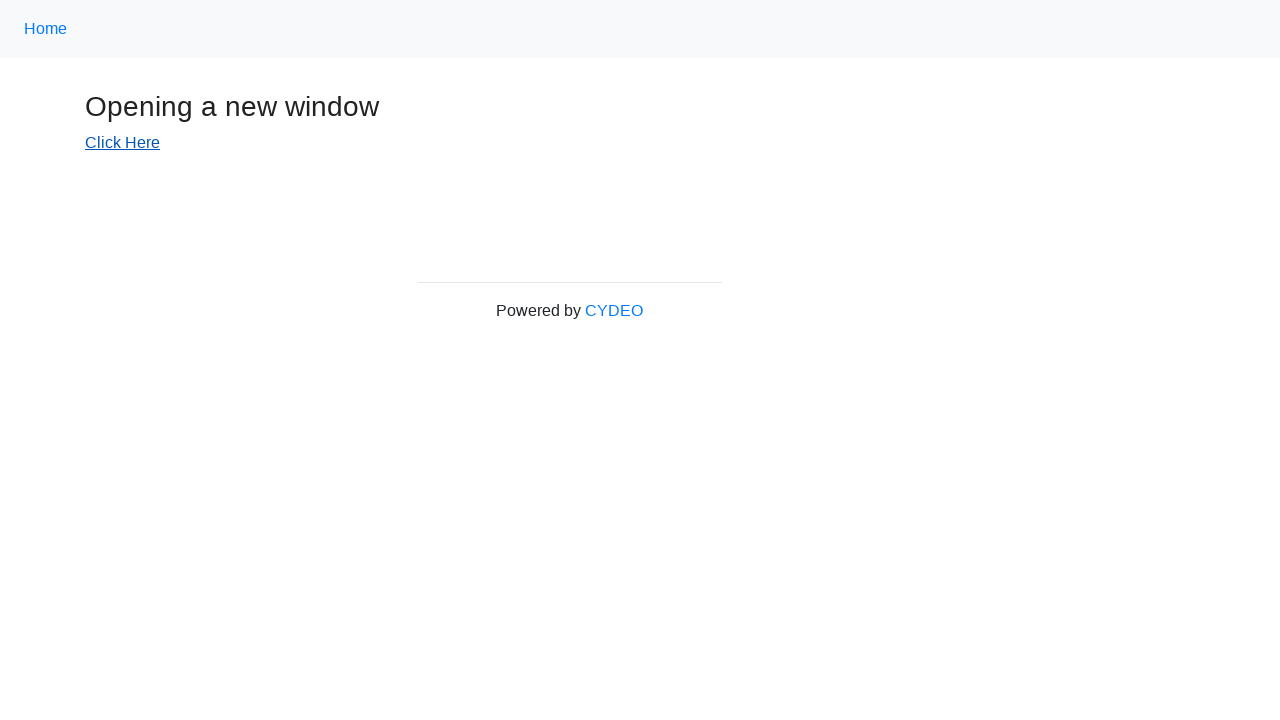